A test that would normally be skipped but contains a simple print statement

Starting URL: https://training-support.net/webelements/target-practice

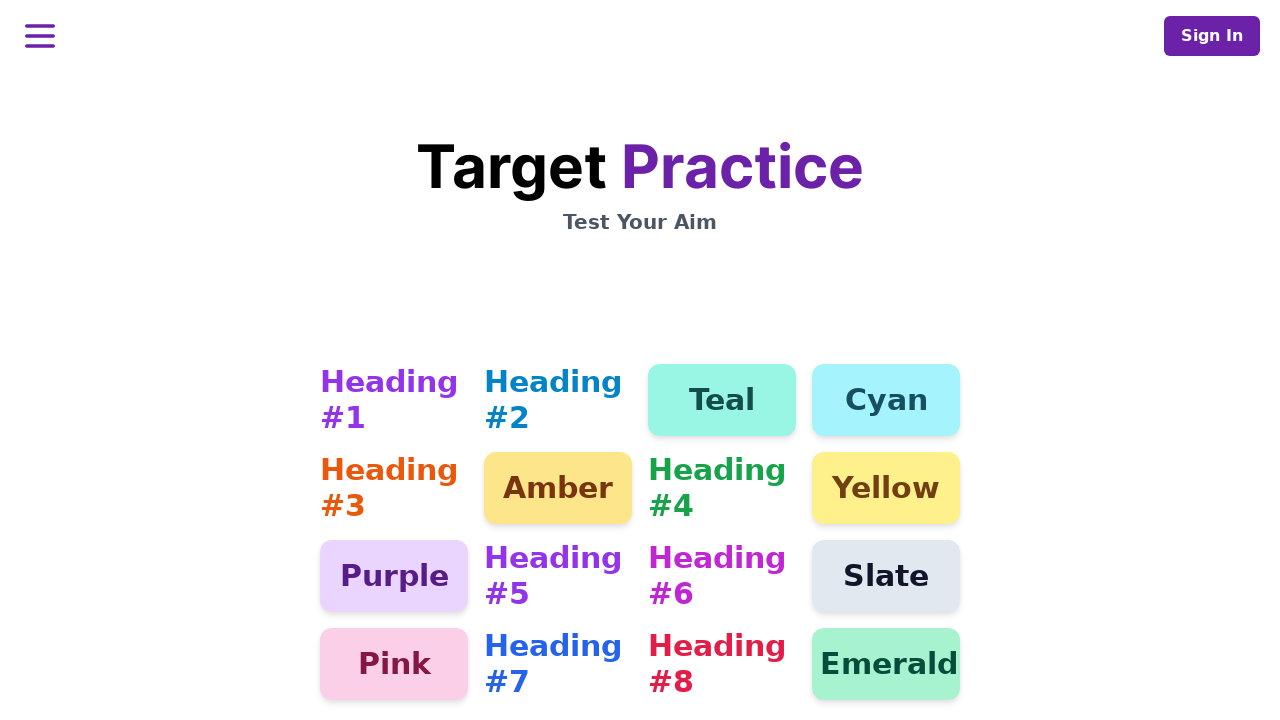

Printed message indicating test would normally be skipped
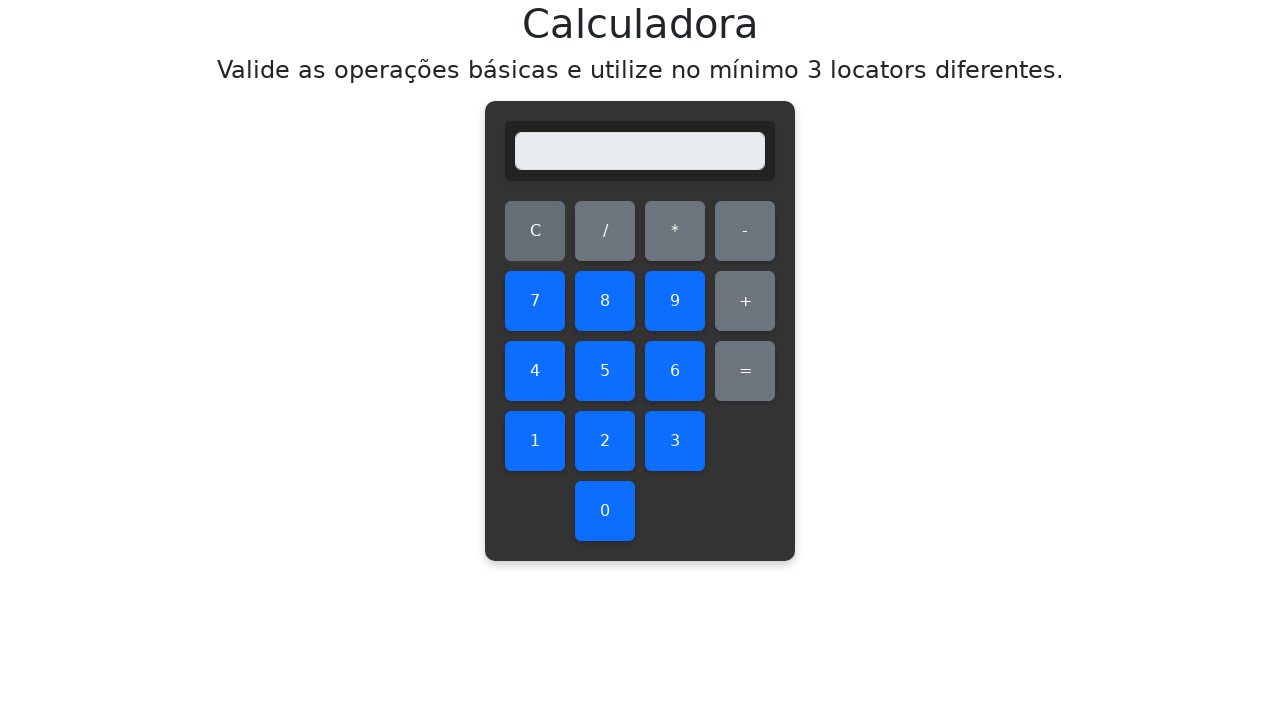

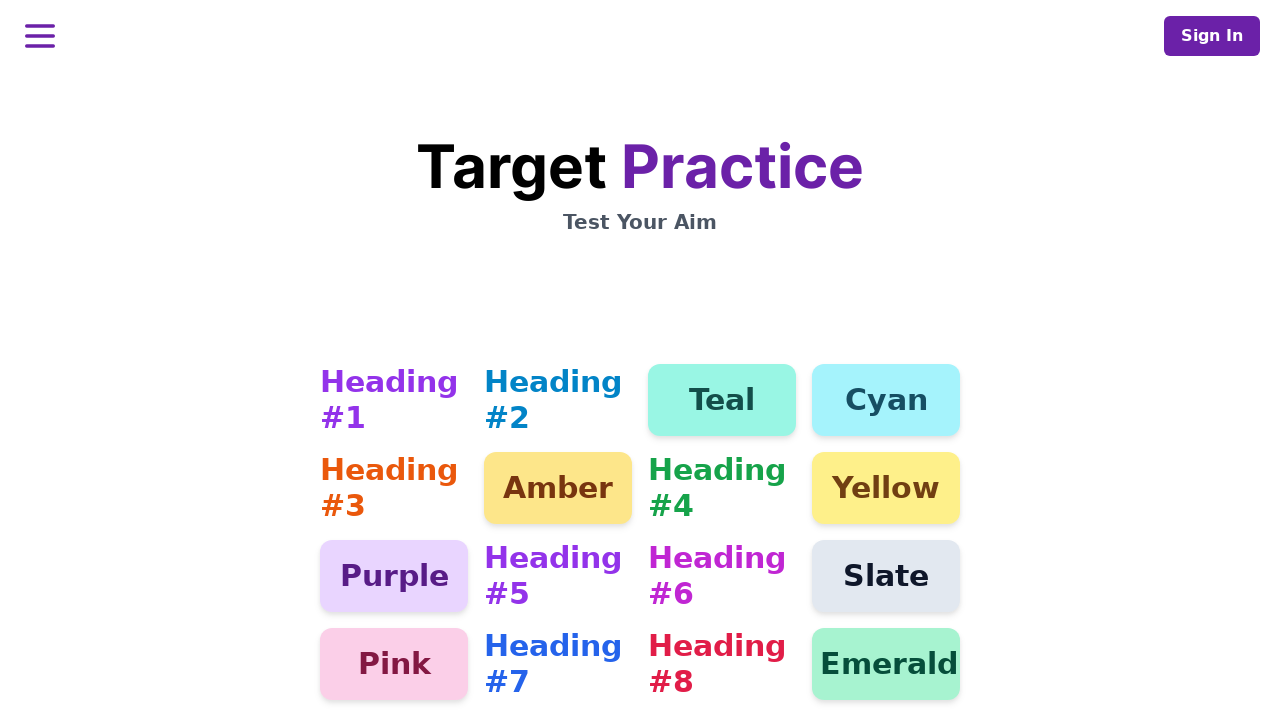